Tests keyboard actions on a page that captures key presses, sending various keys like Control, Enter, and arrow keys

Starting URL: https://the-internet.herokuapp.com/key_presses

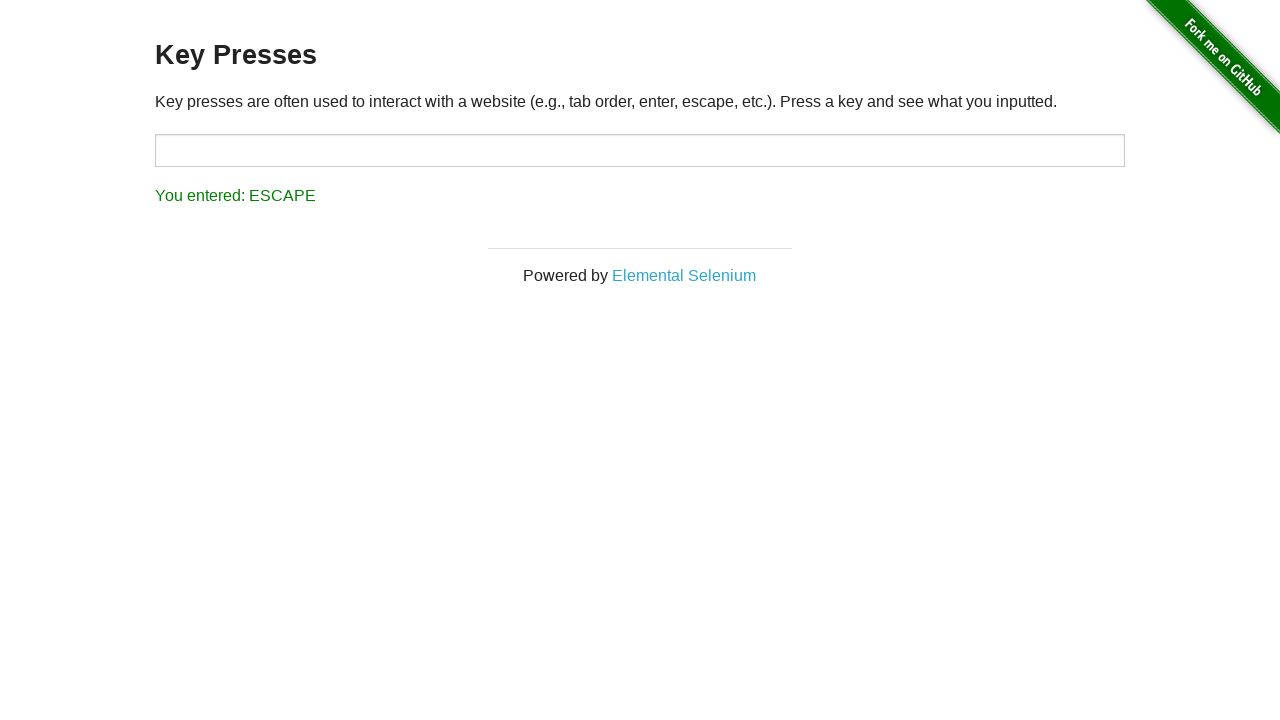

Pressed Control key
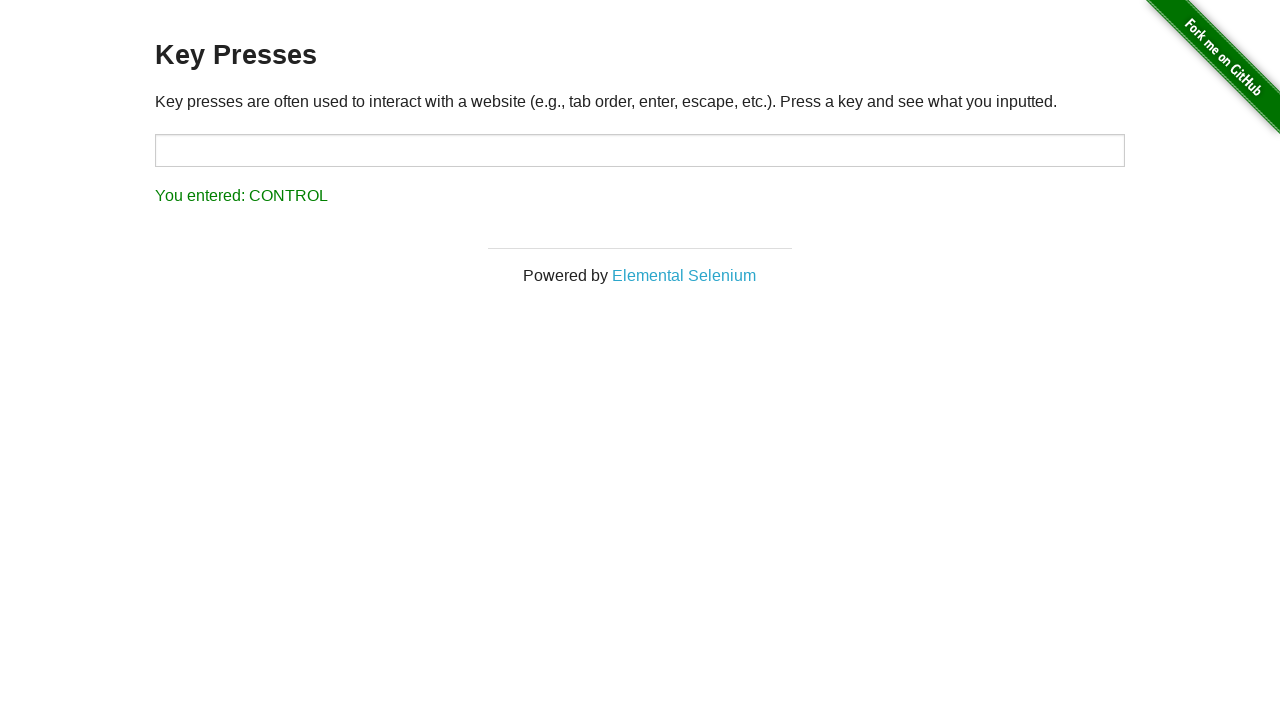

Pressed Enter key
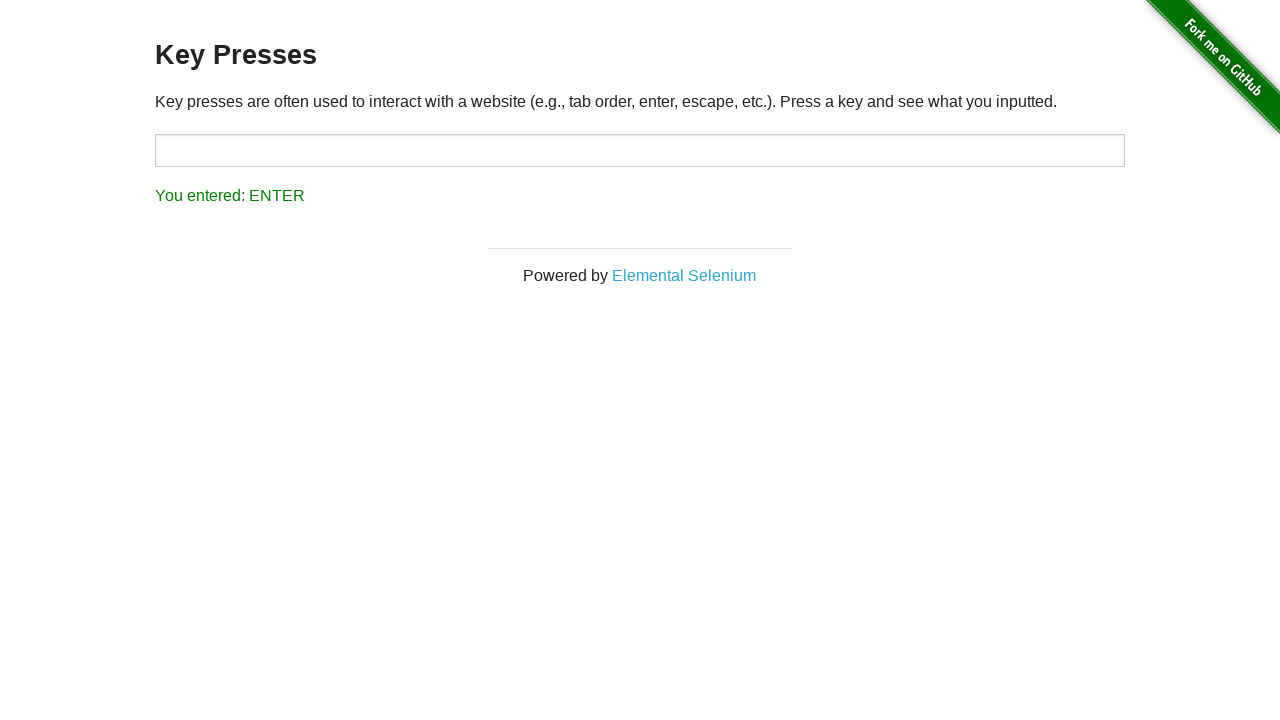

Pressed Down arrow key
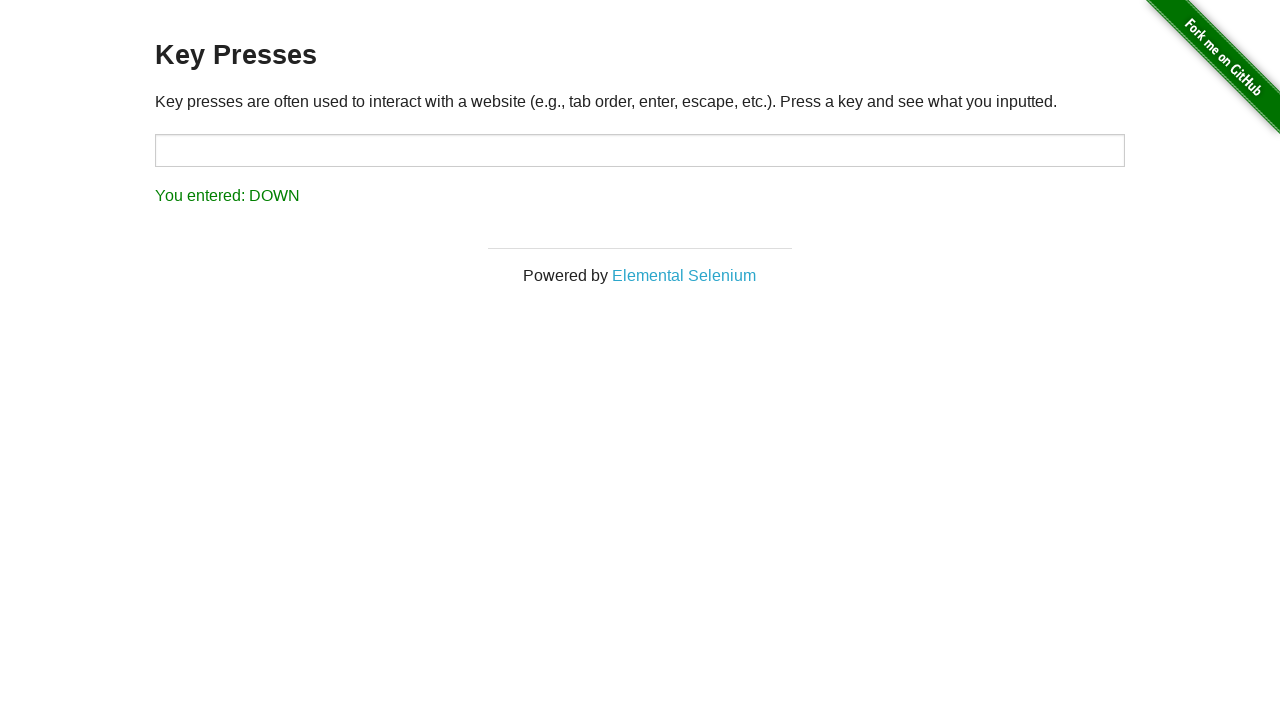

Pressed Up arrow key
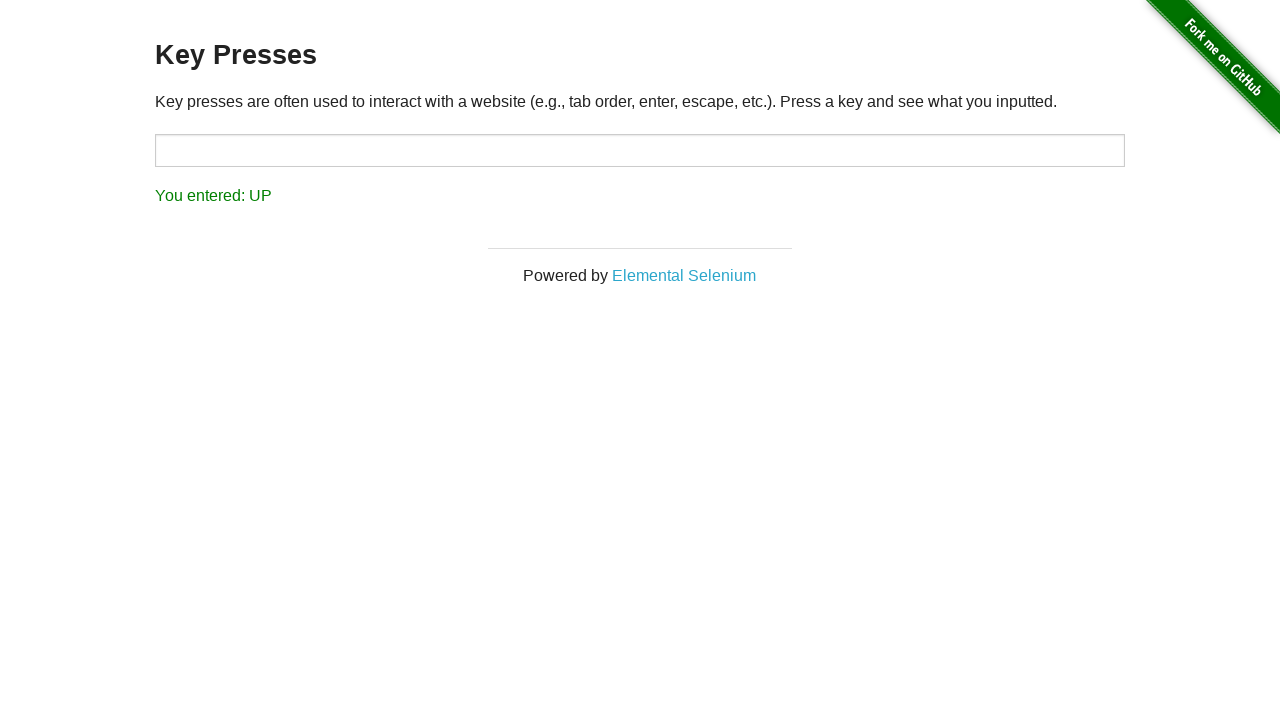

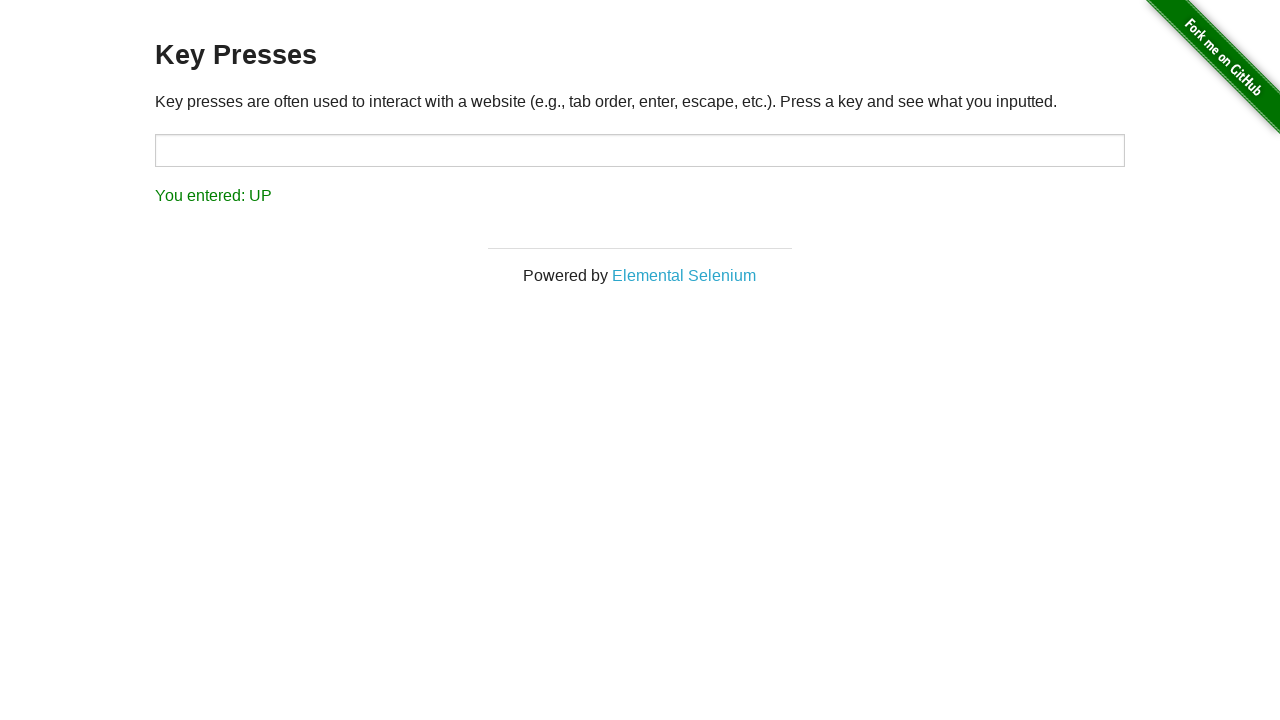